Tests jQuery UI slider functionality by dragging the slider handle to the middle position using drag and drop action

Starting URL: https://jqueryui.com/resources/demos/slider/default.html

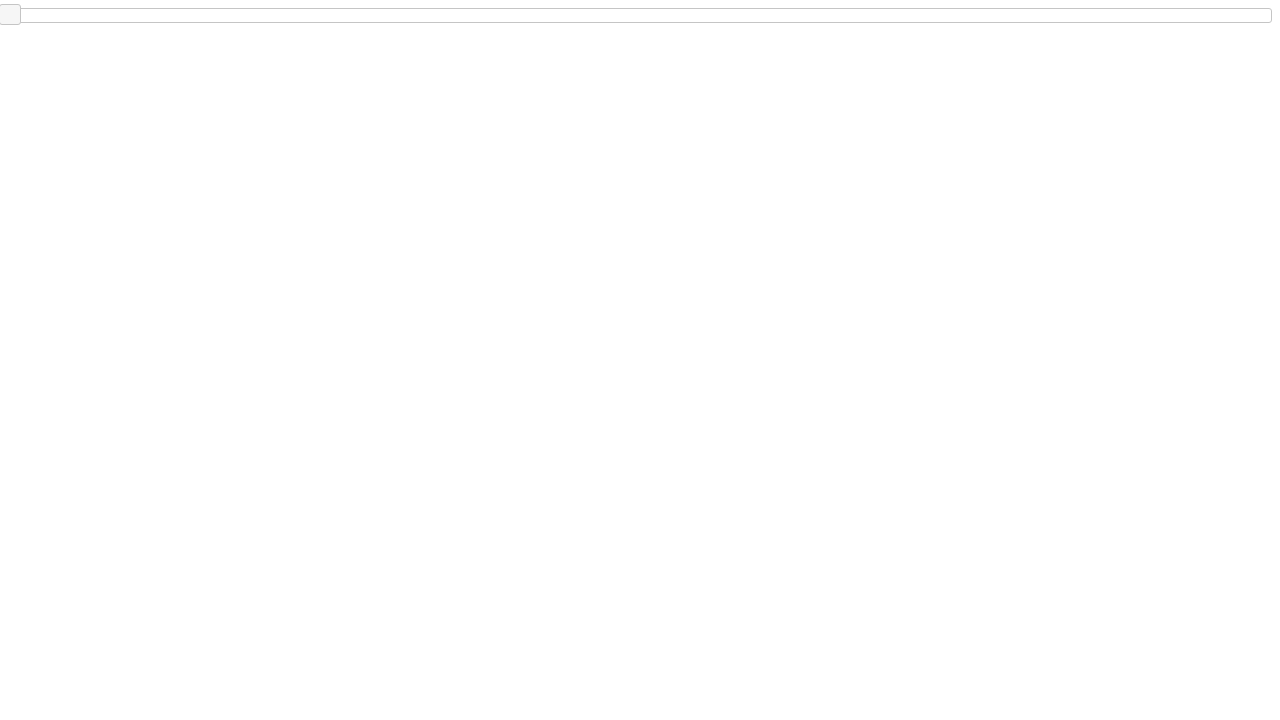

Waited for slider element to be visible
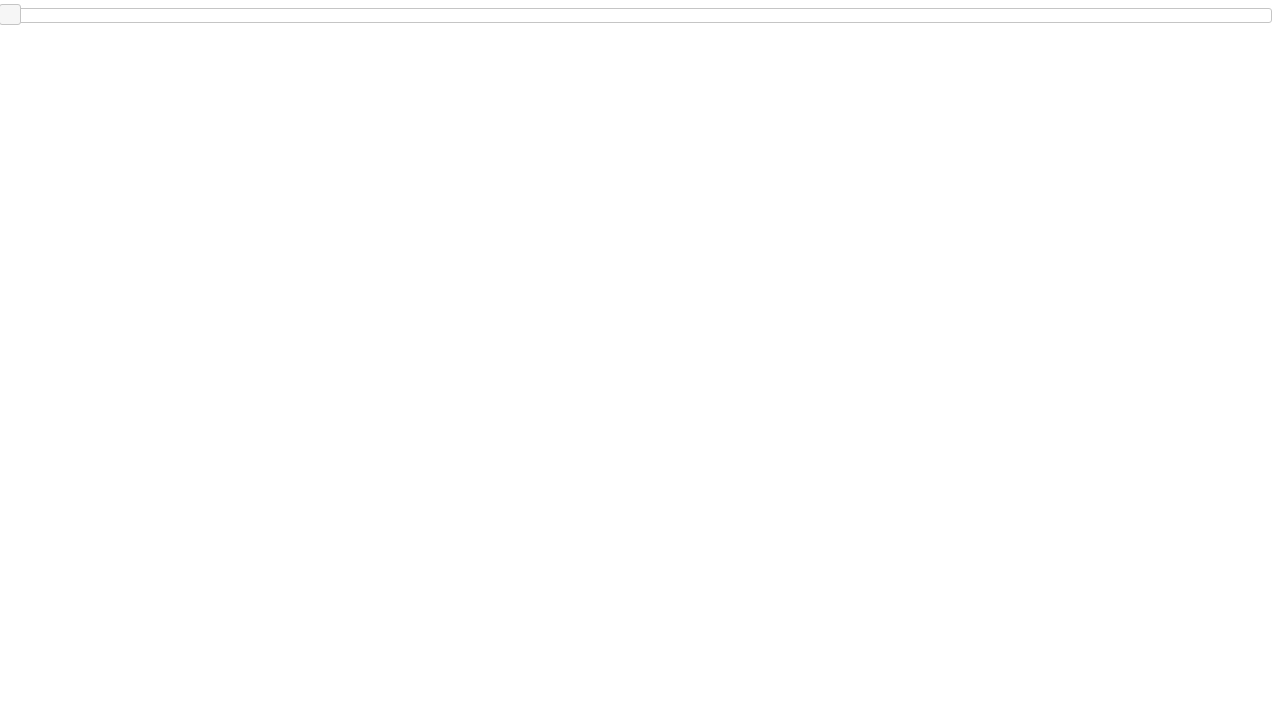

Retrieved bounding box of slider element
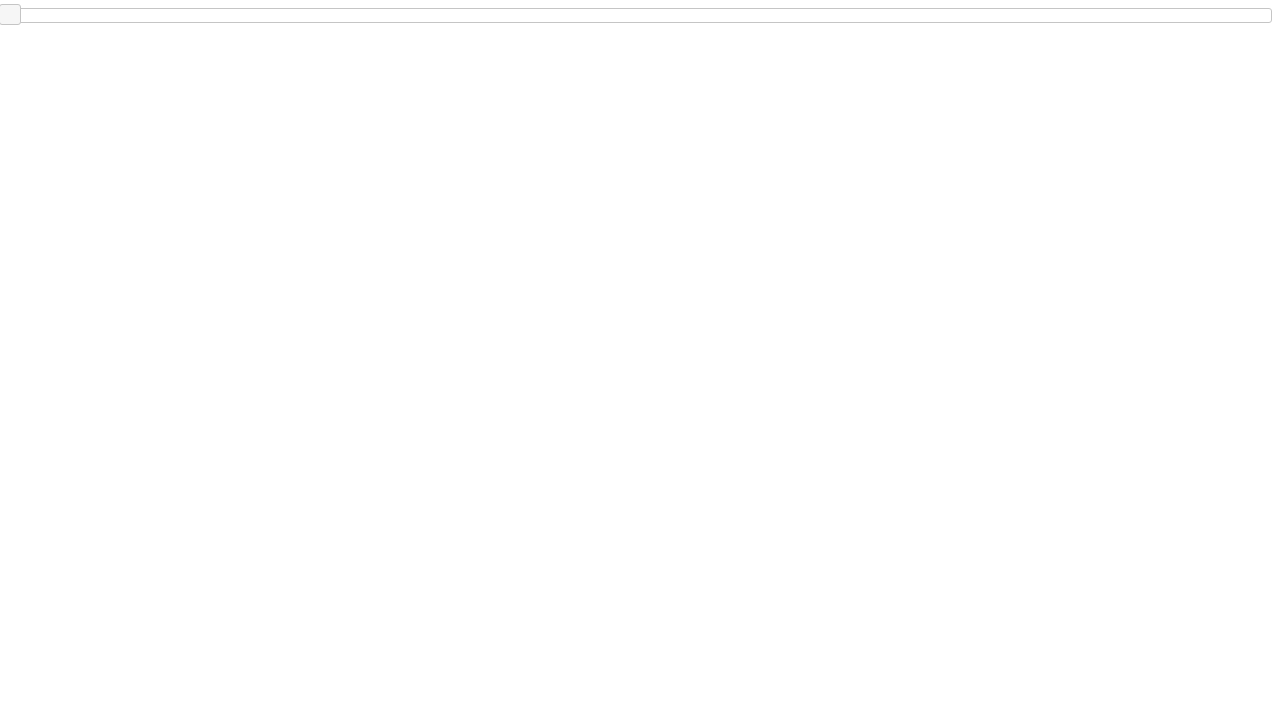

Extracted slider width from bounding box
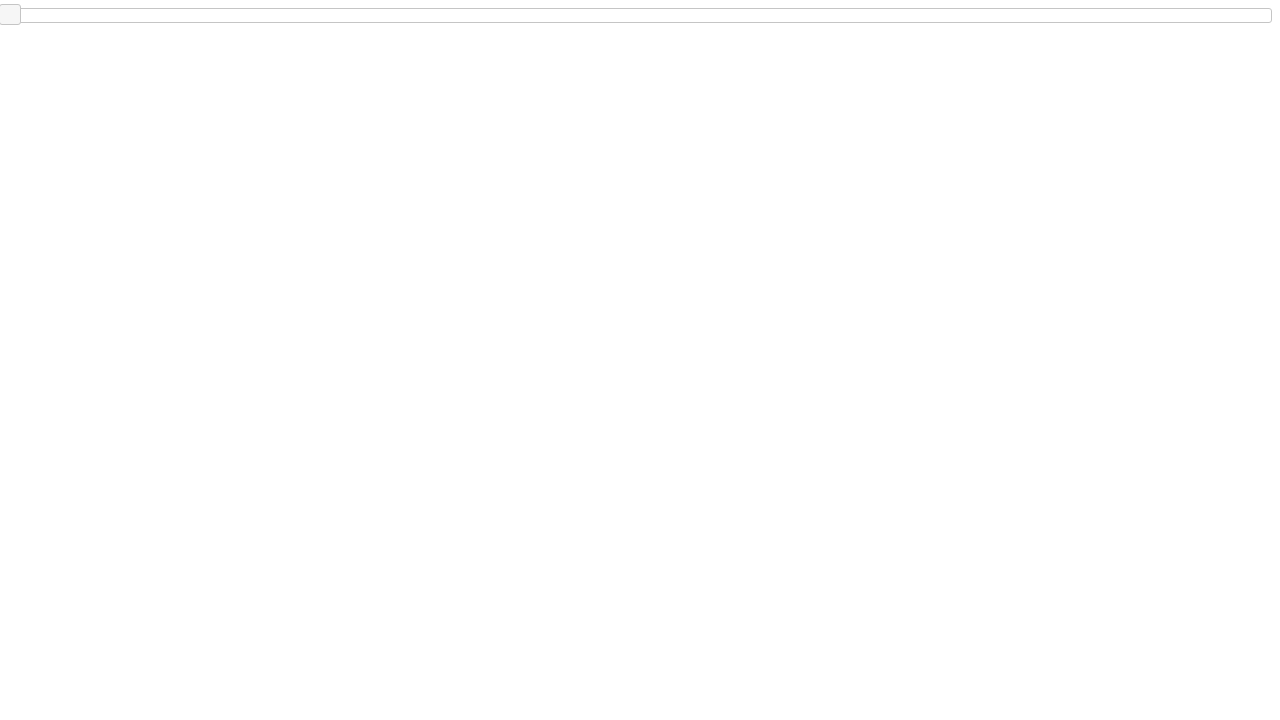

Located slider handle element
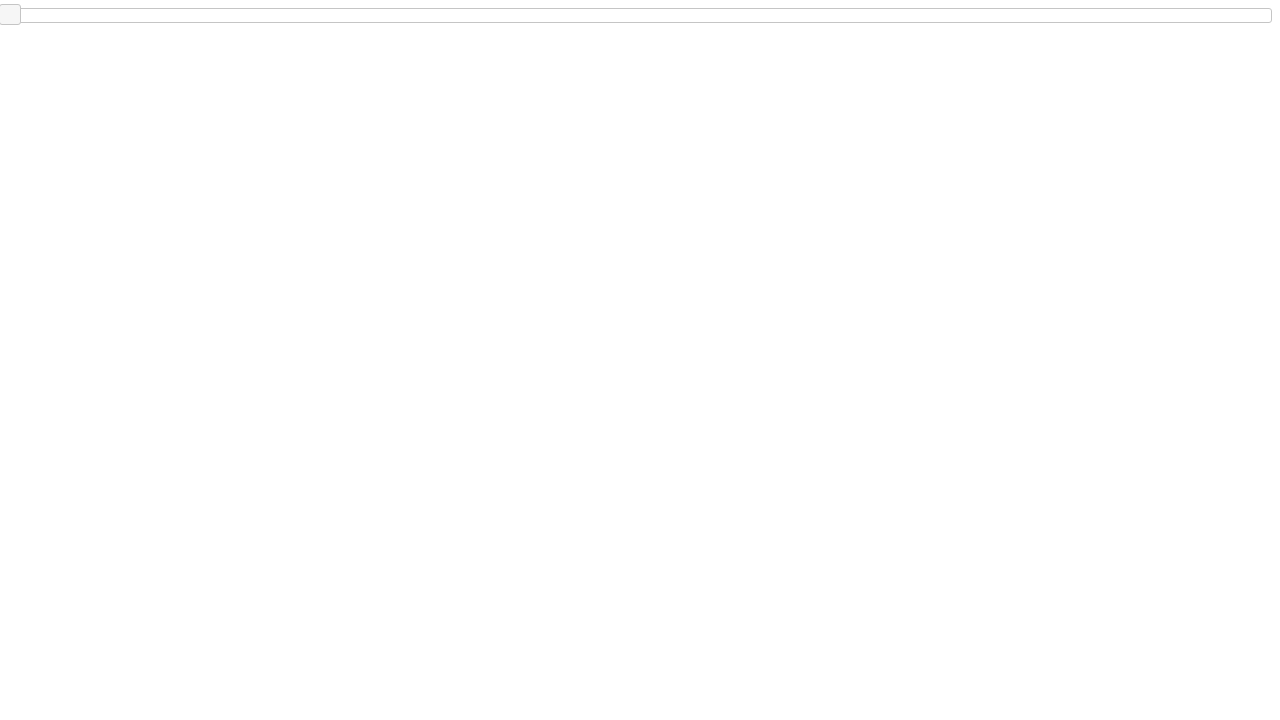

Dragged slider handle to the middle position at (641, 9)
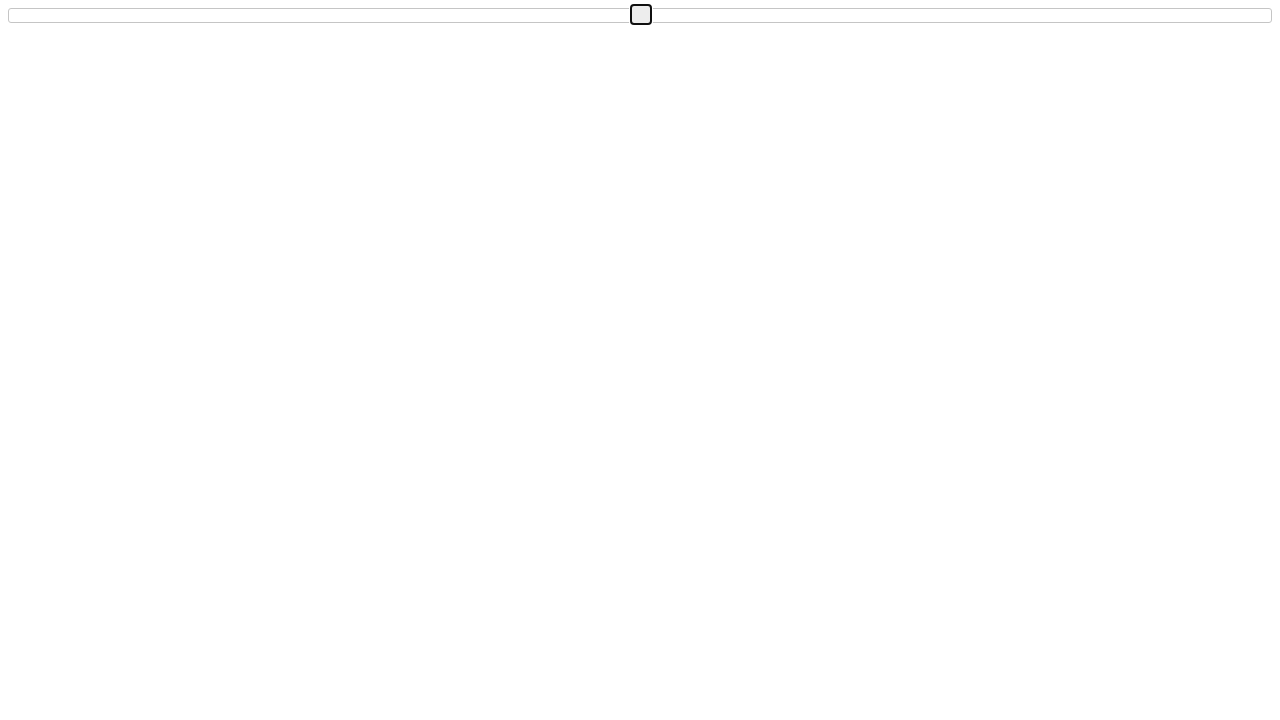

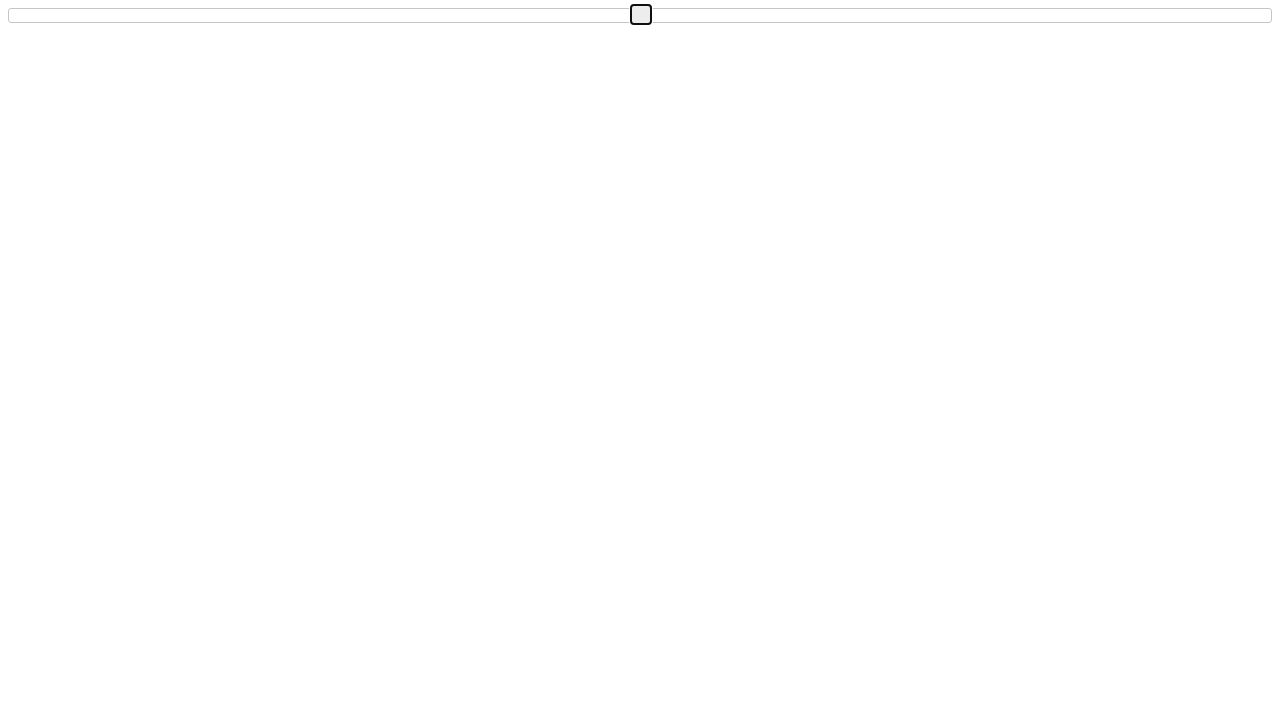